Tests checkbox functionality on a practice automation page by clicking a checkbox and verifying its selection state, and counting the total number of checkboxes on the page.

Starting URL: https://rahulshettyacademy.com/AutomationPractice/

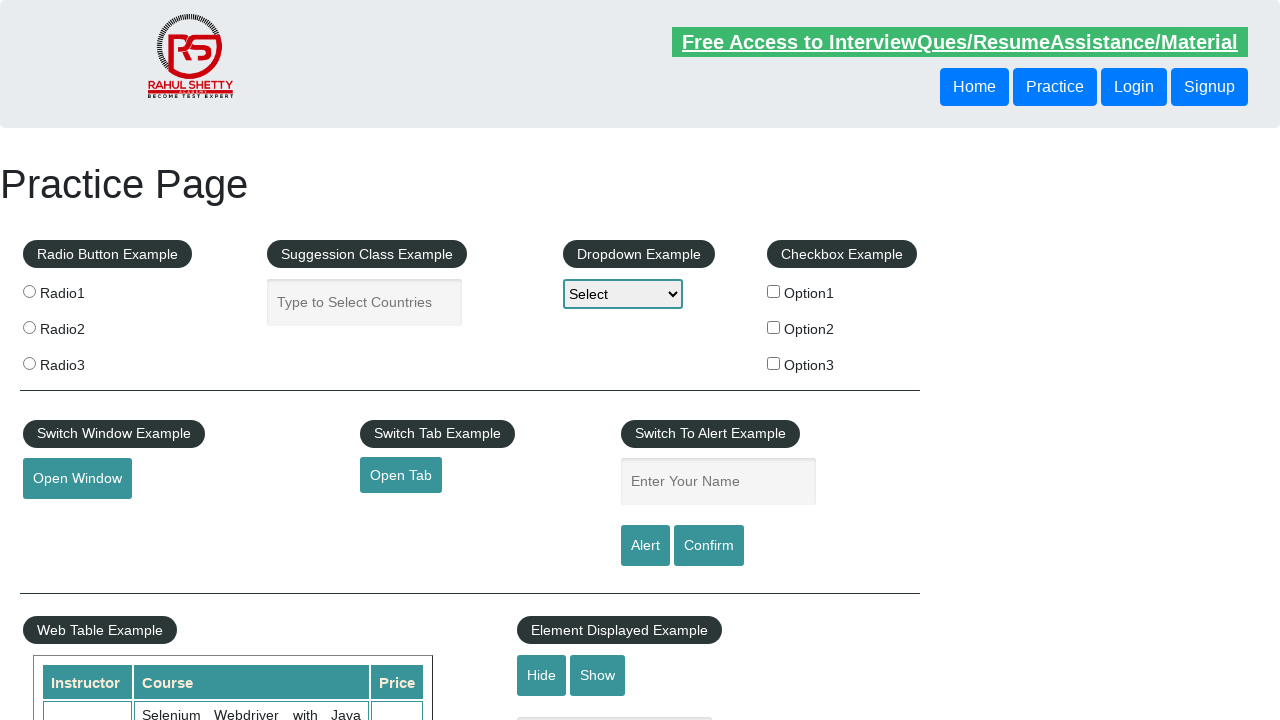

Navigated to checkbox practice page
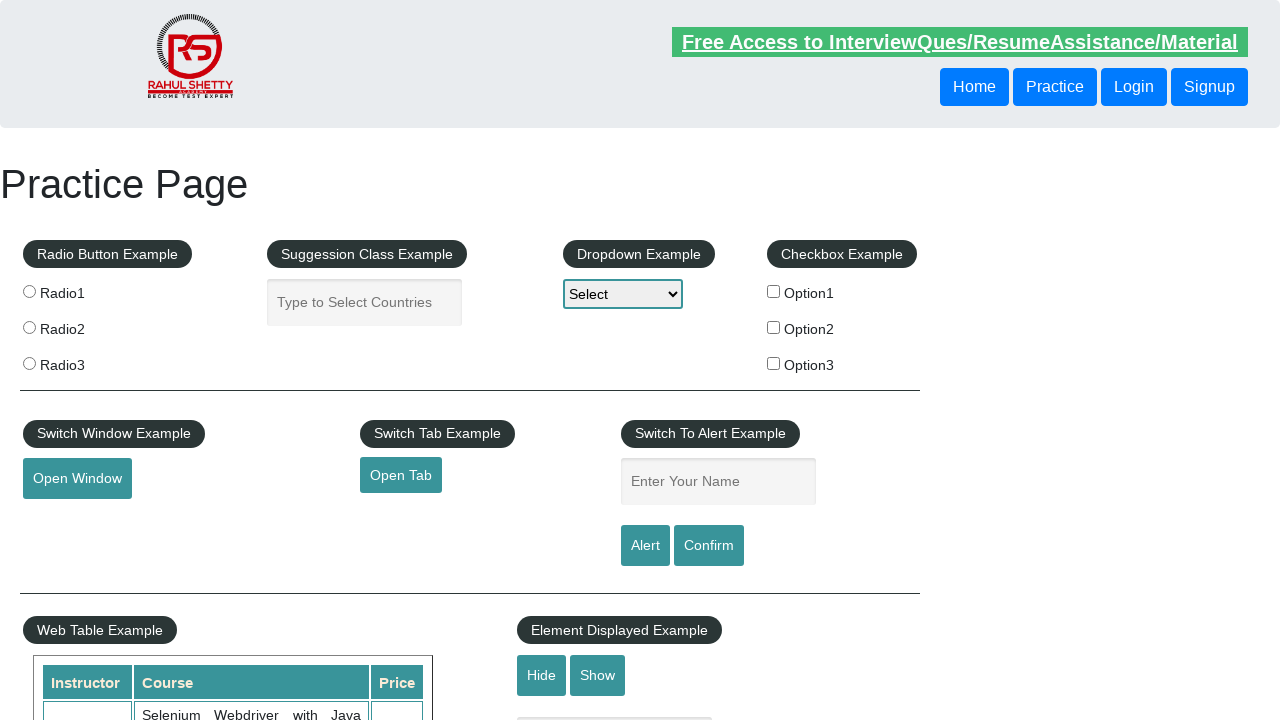

Located checkbox with ID 'checkBoxOption1'
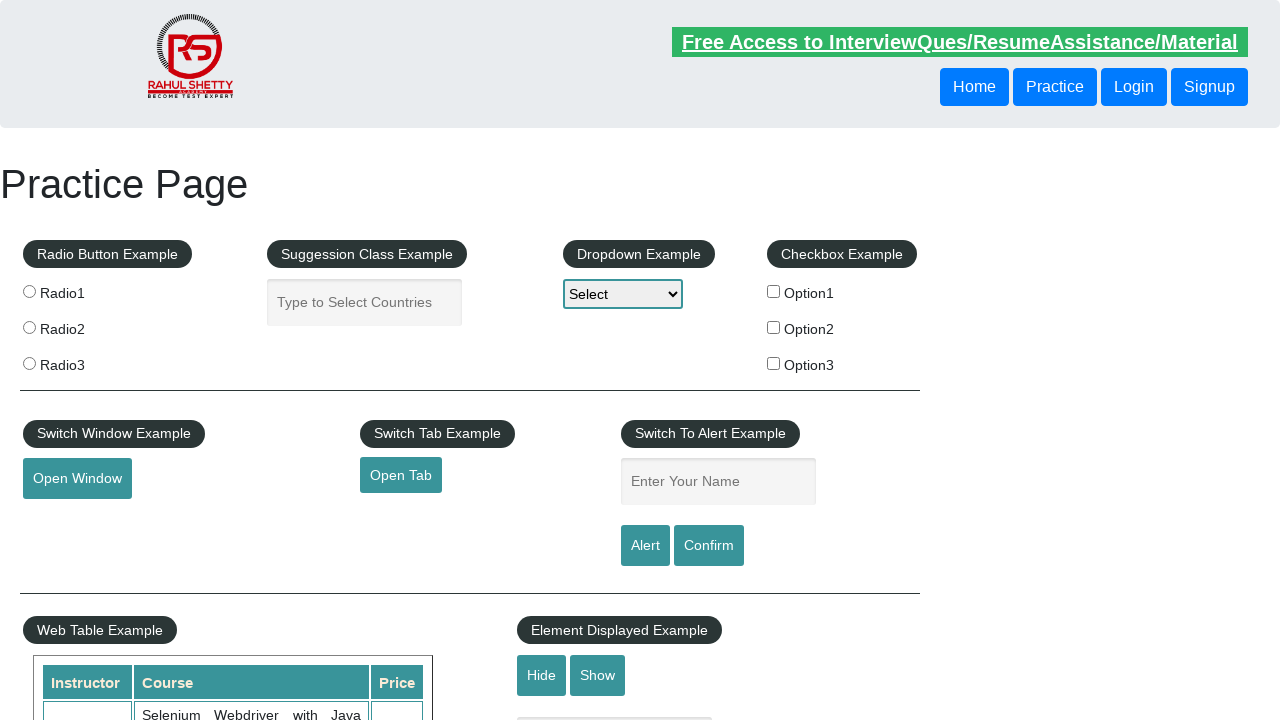

Verified checkbox is initially not selected
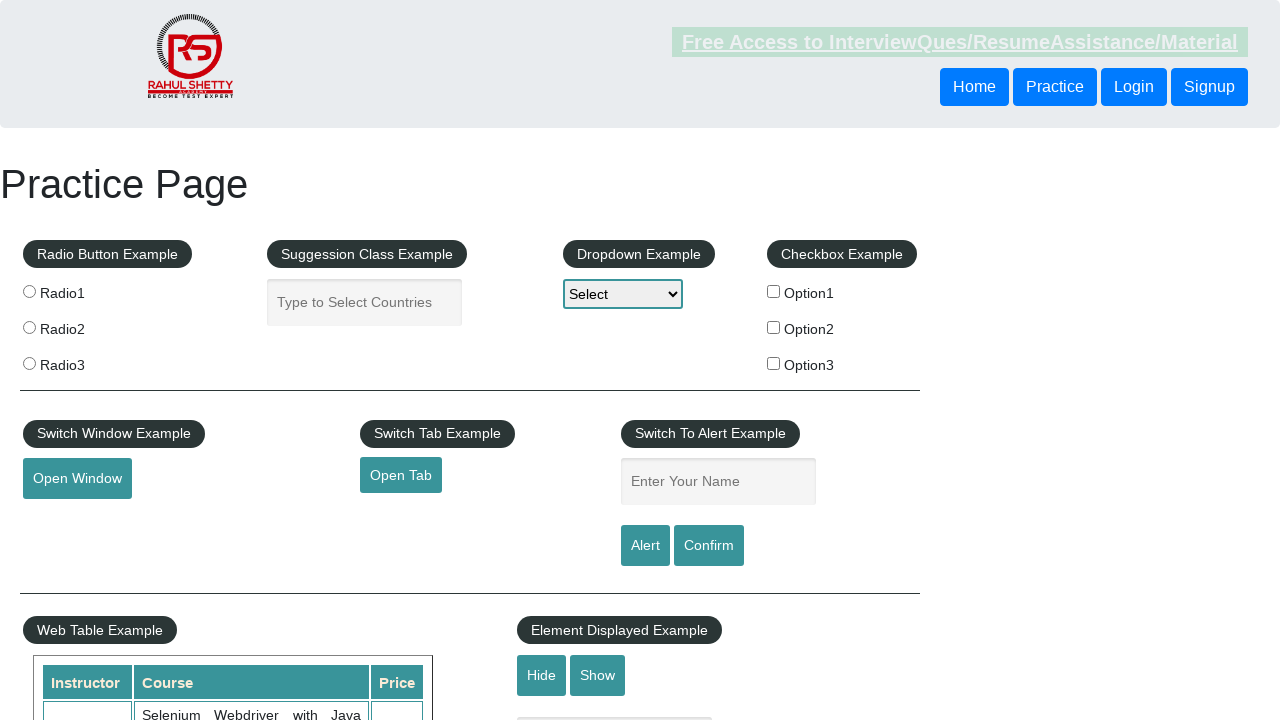

Clicked checkbox to select it at (774, 291) on #checkBoxOption1
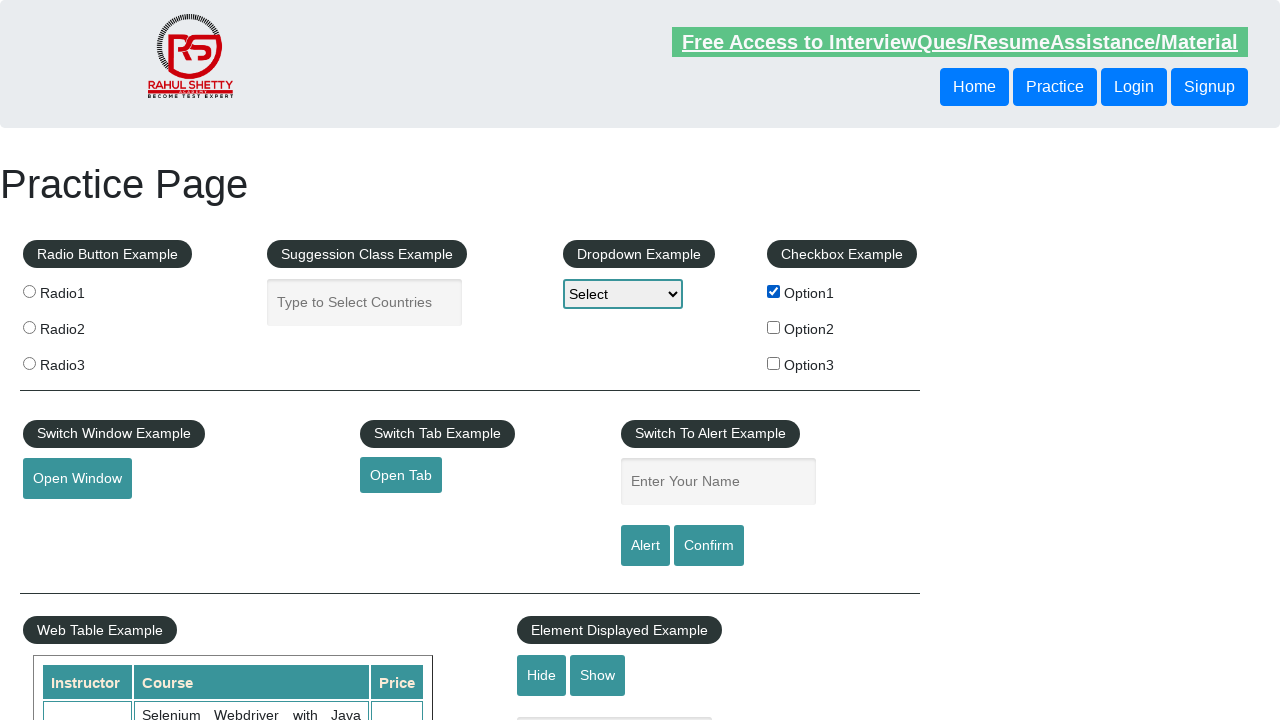

Verified checkbox is now selected after clicking
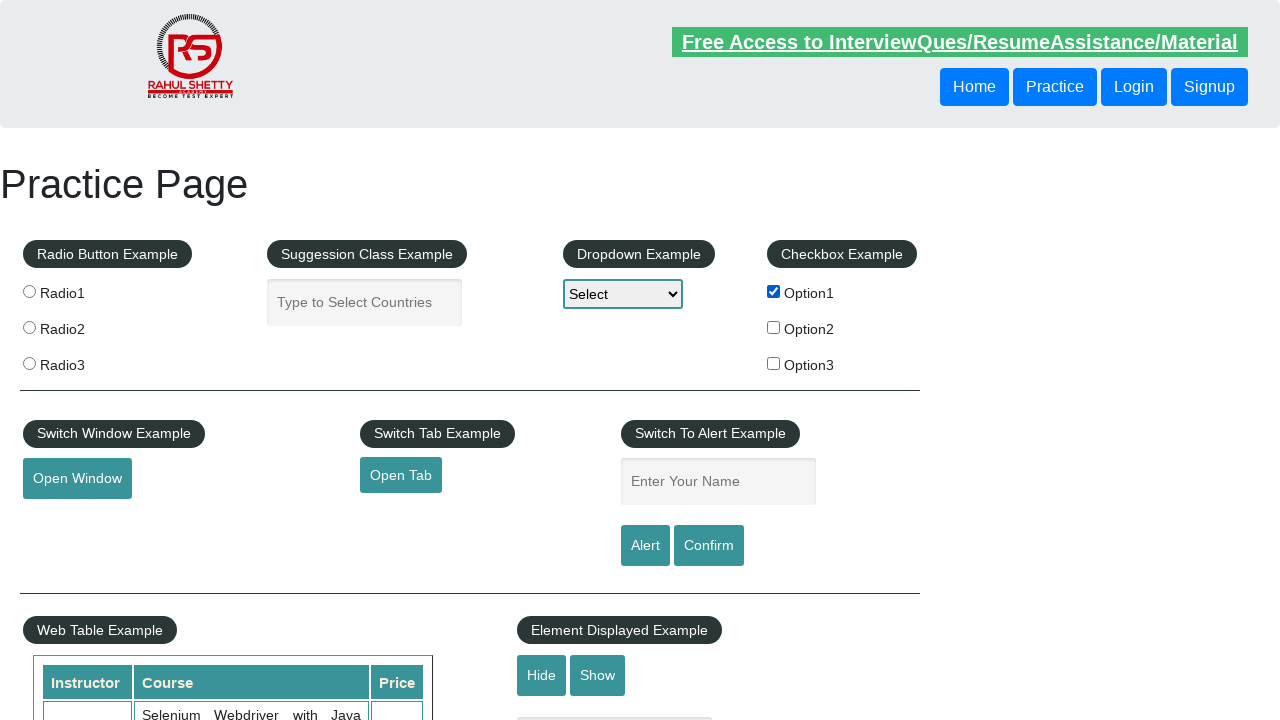

Counted total checkboxes on page: 3
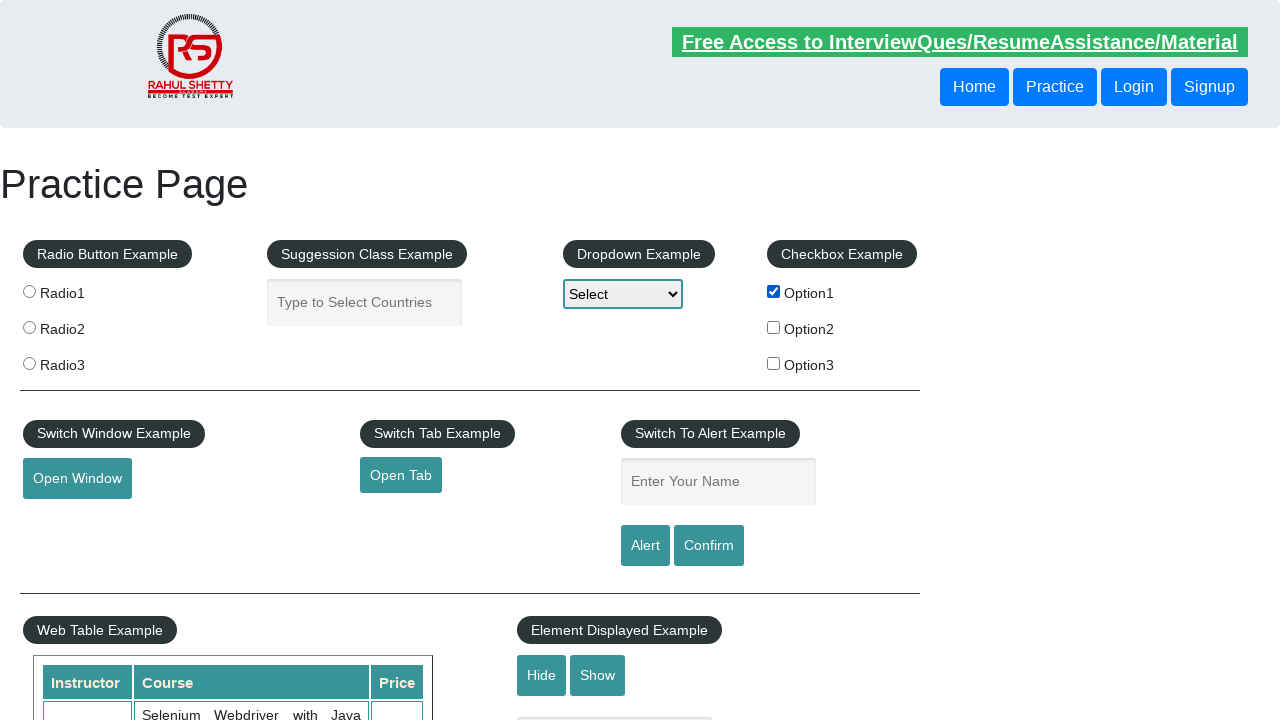

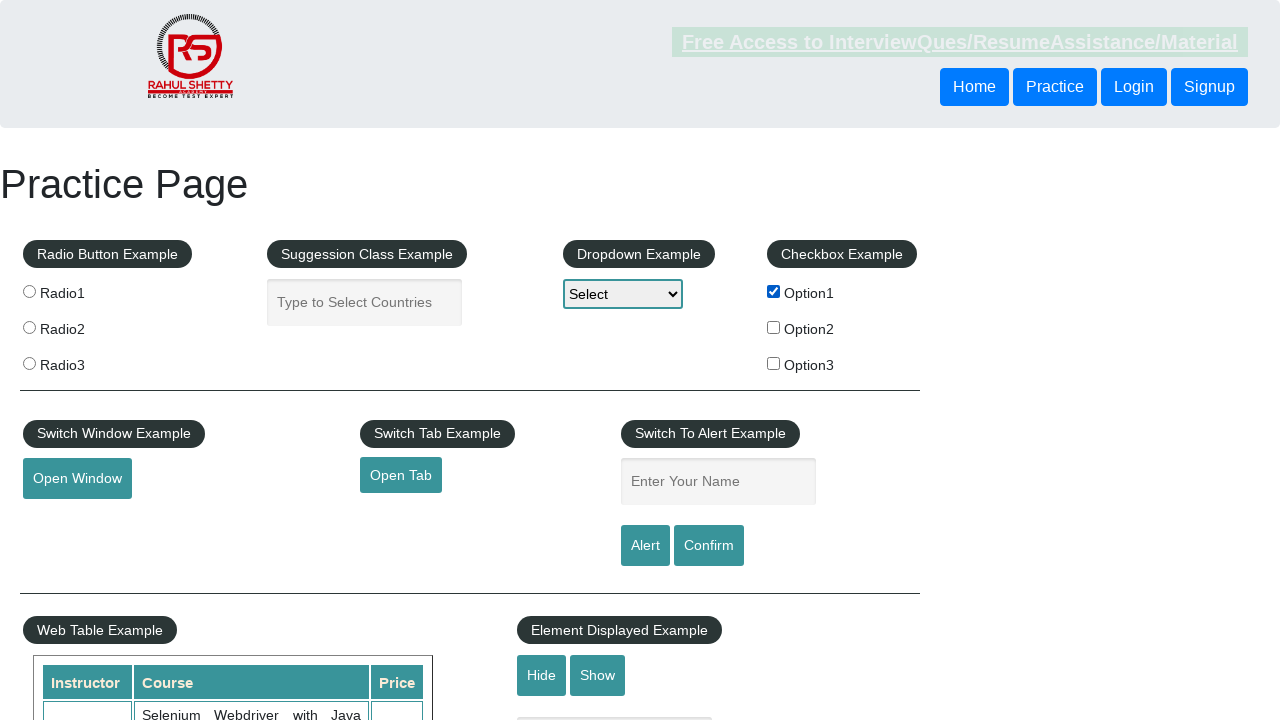